Tests setting a value on the disabled datepicker field using JavaScript evaluation

Starting URL: https://demo.automationtesting.in/Datepicker.html

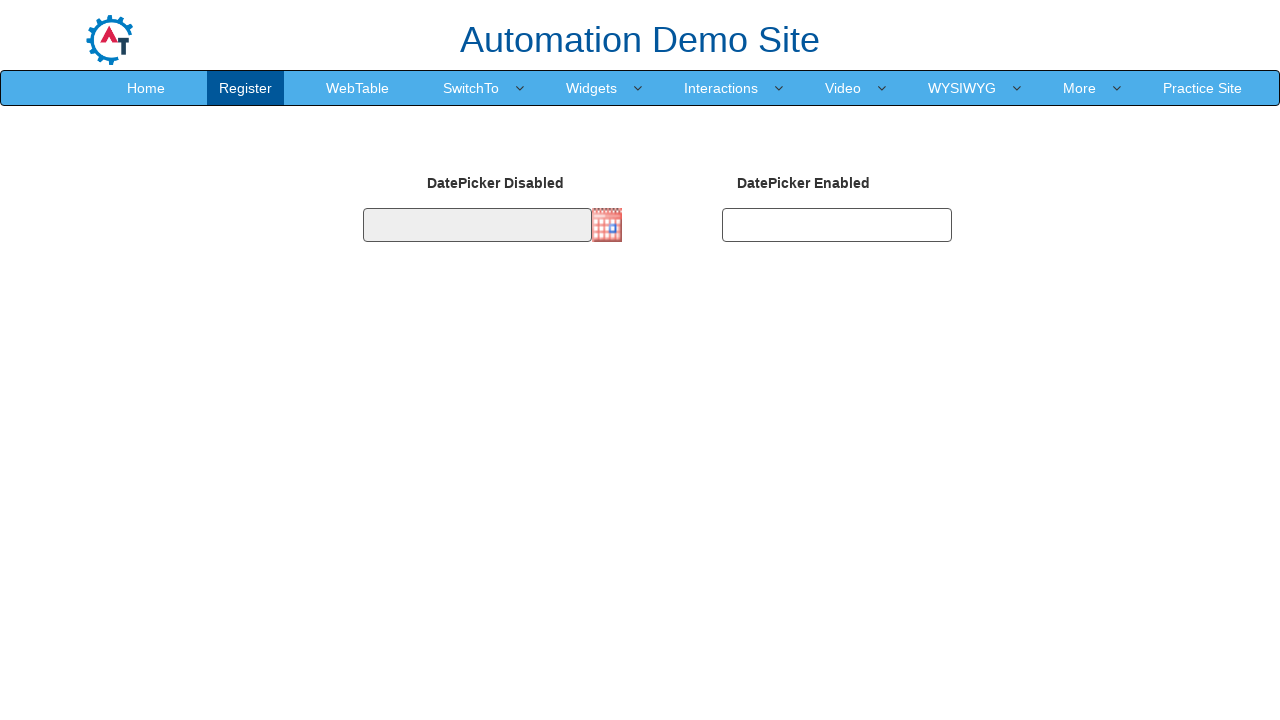

Navigated to DatePicker test page
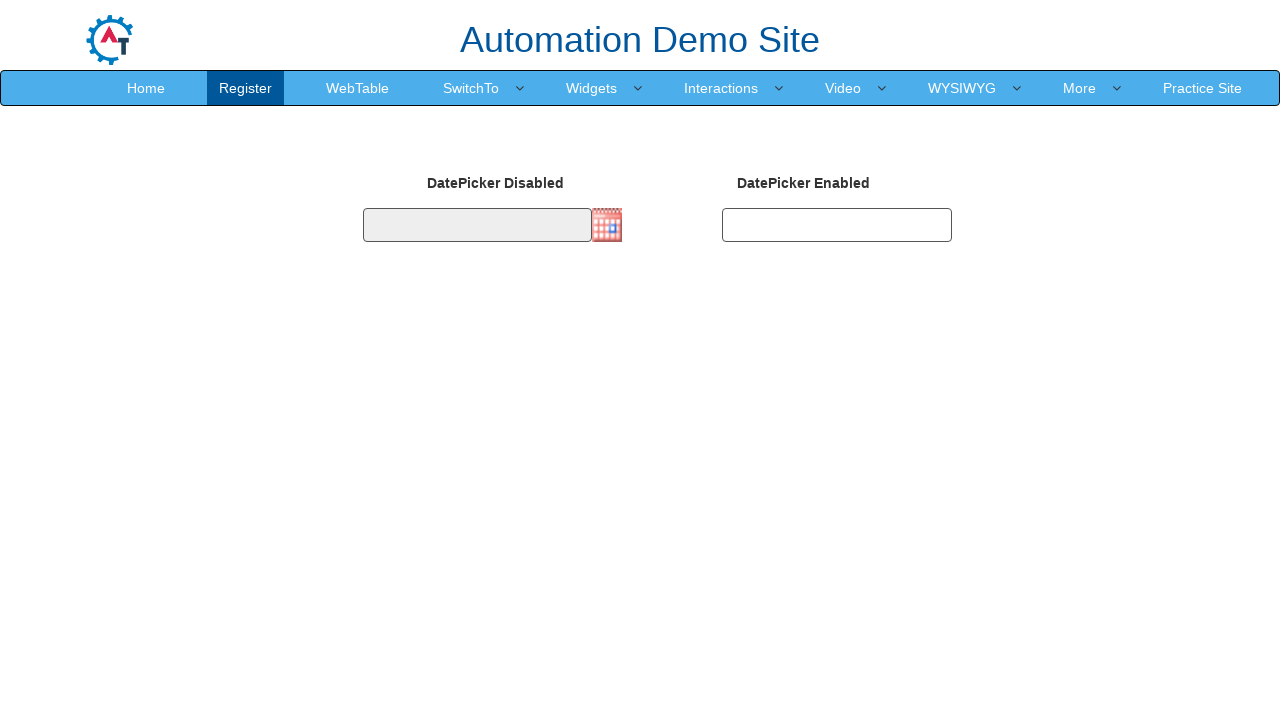

Set disabled datepicker value to 12/27/1999 using JavaScript evaluation
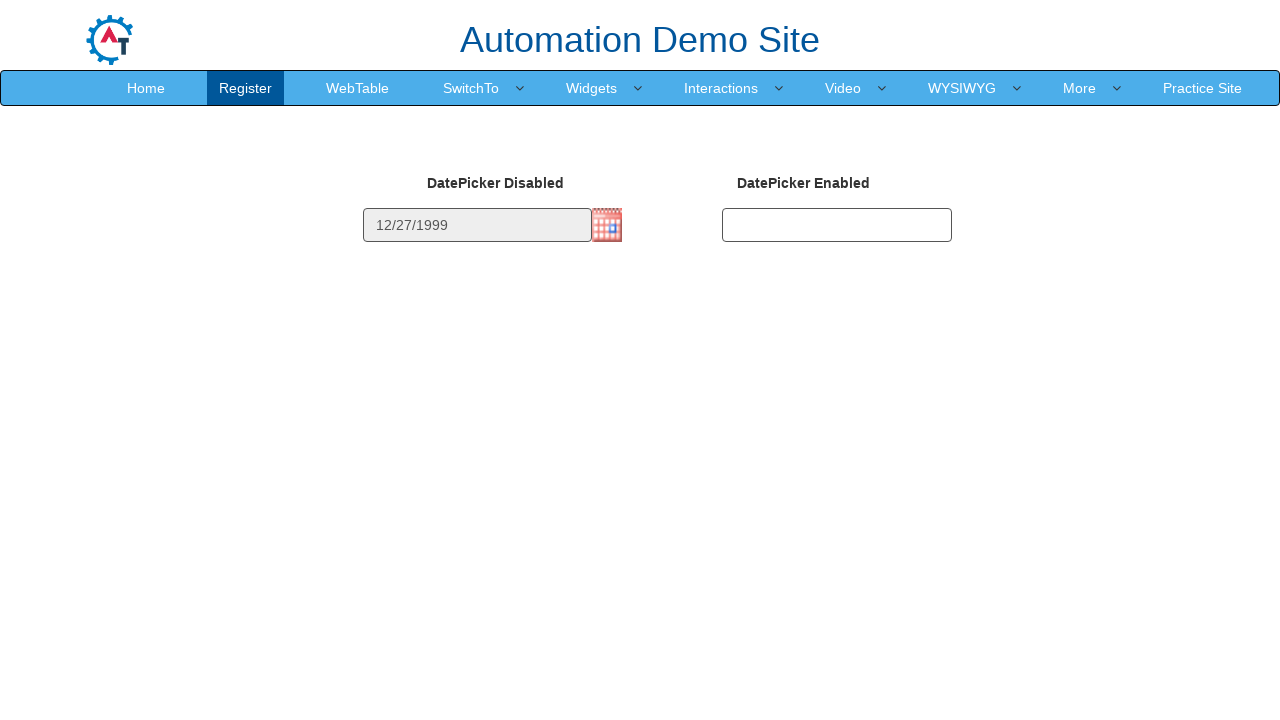

Waited 1 second to verify the value is set on the disabled datepicker
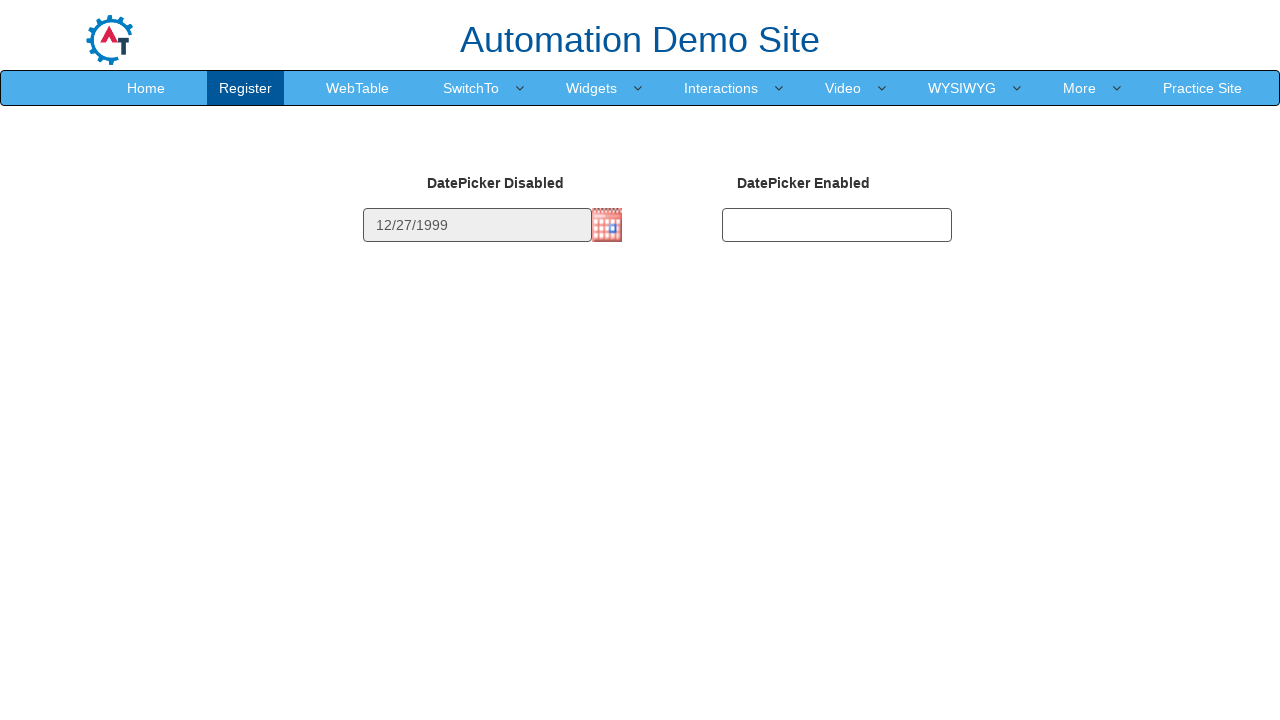

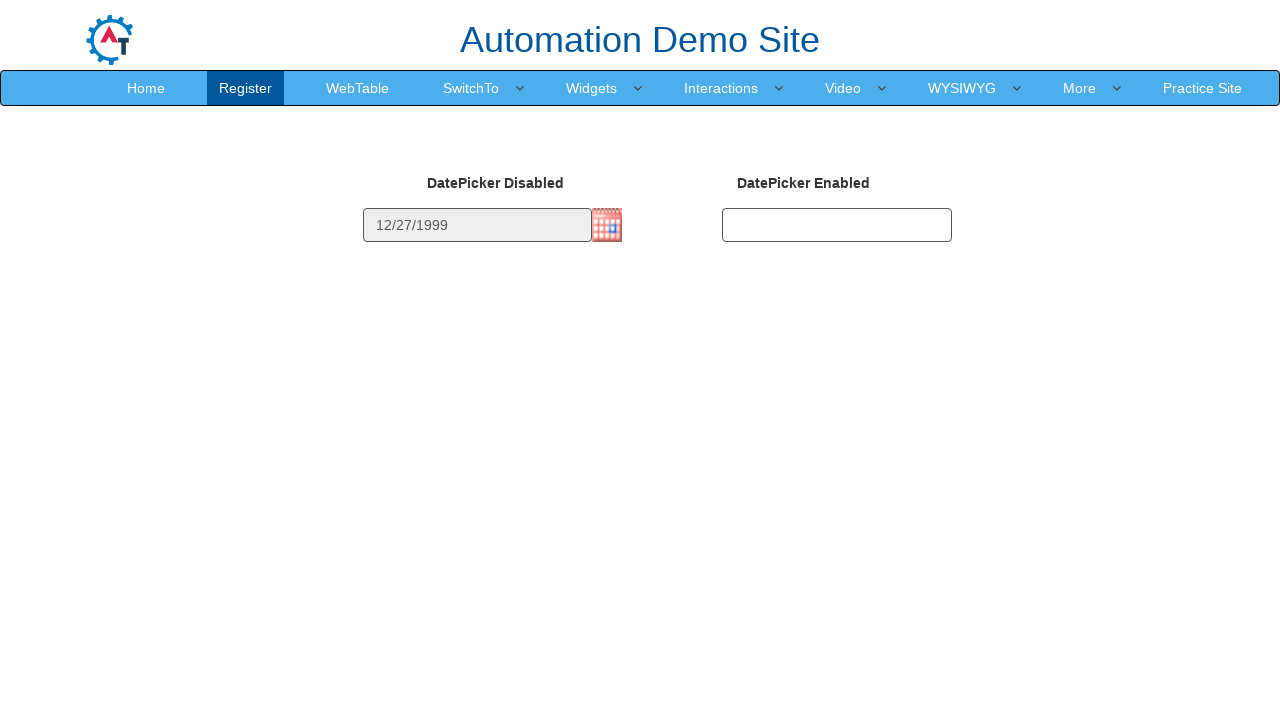